Tests clicking on the banner to open Selenium Training page in a new tab and verifying the page title

Starting URL: https://demoqa.com/

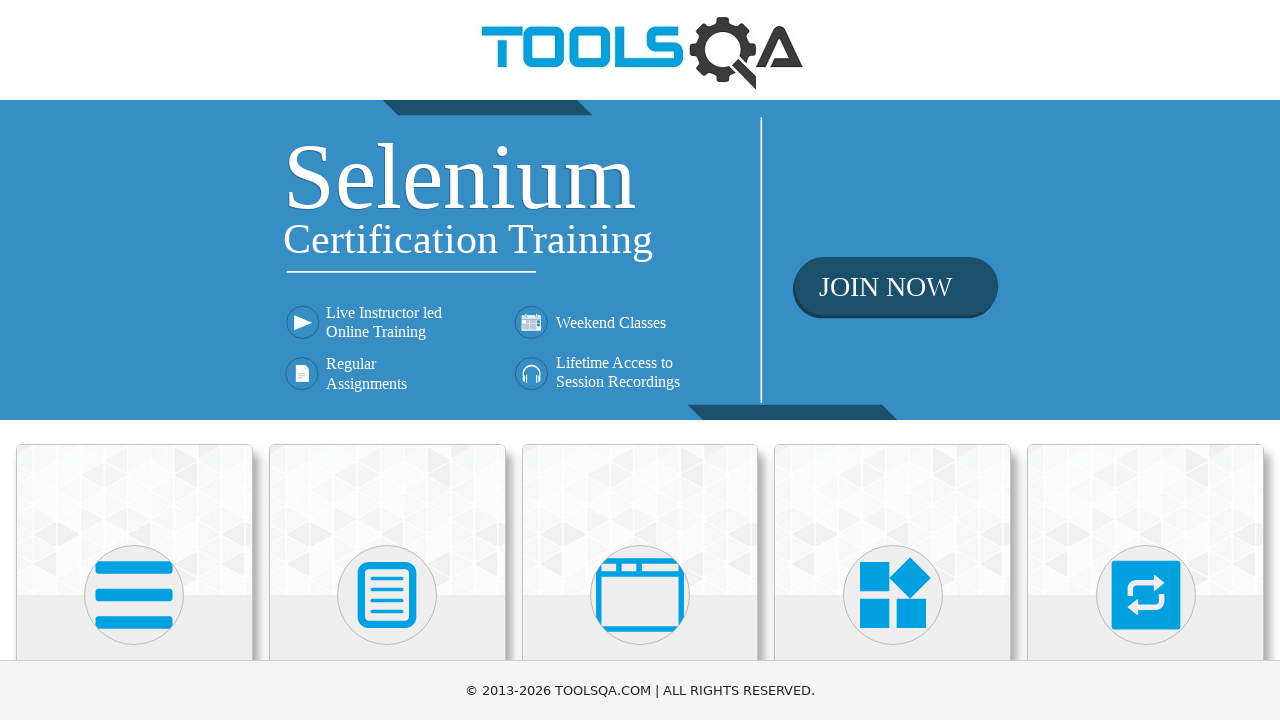

Clicked on home banner link to open Selenium Training page in new tab at (640, 260) on xpath=//div[@class='home-banner']/a
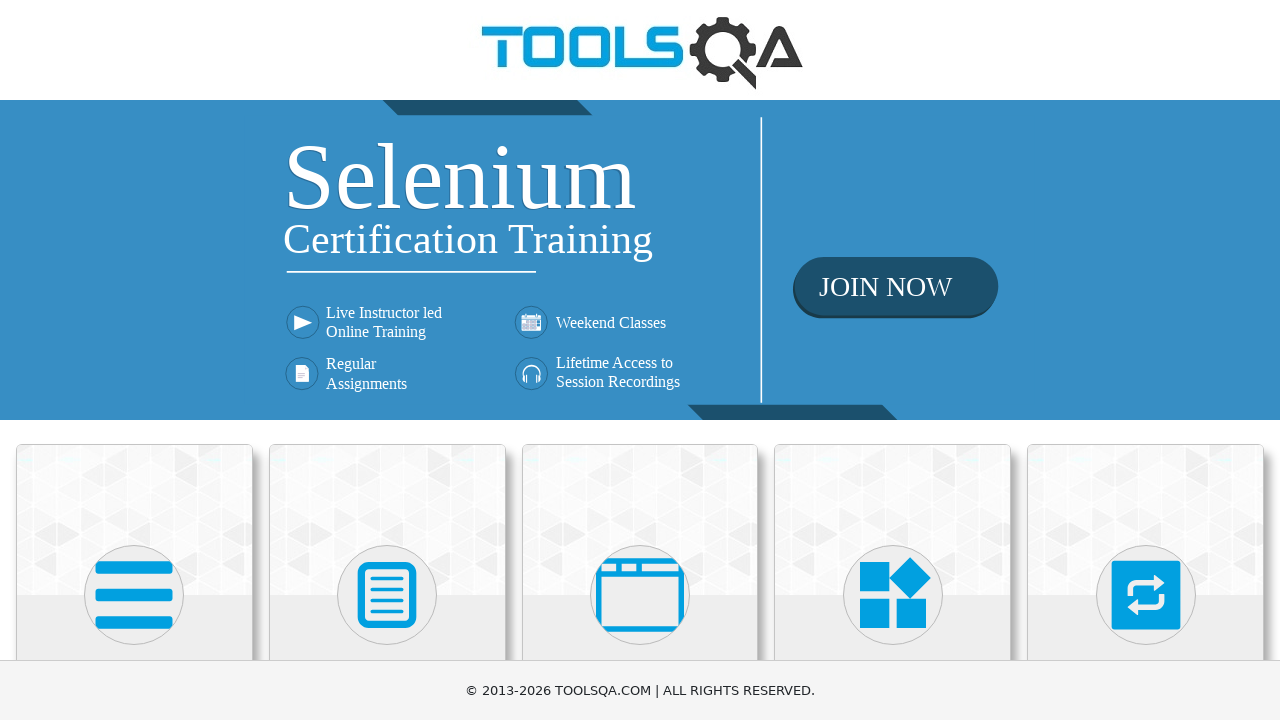

Captured new tab page object
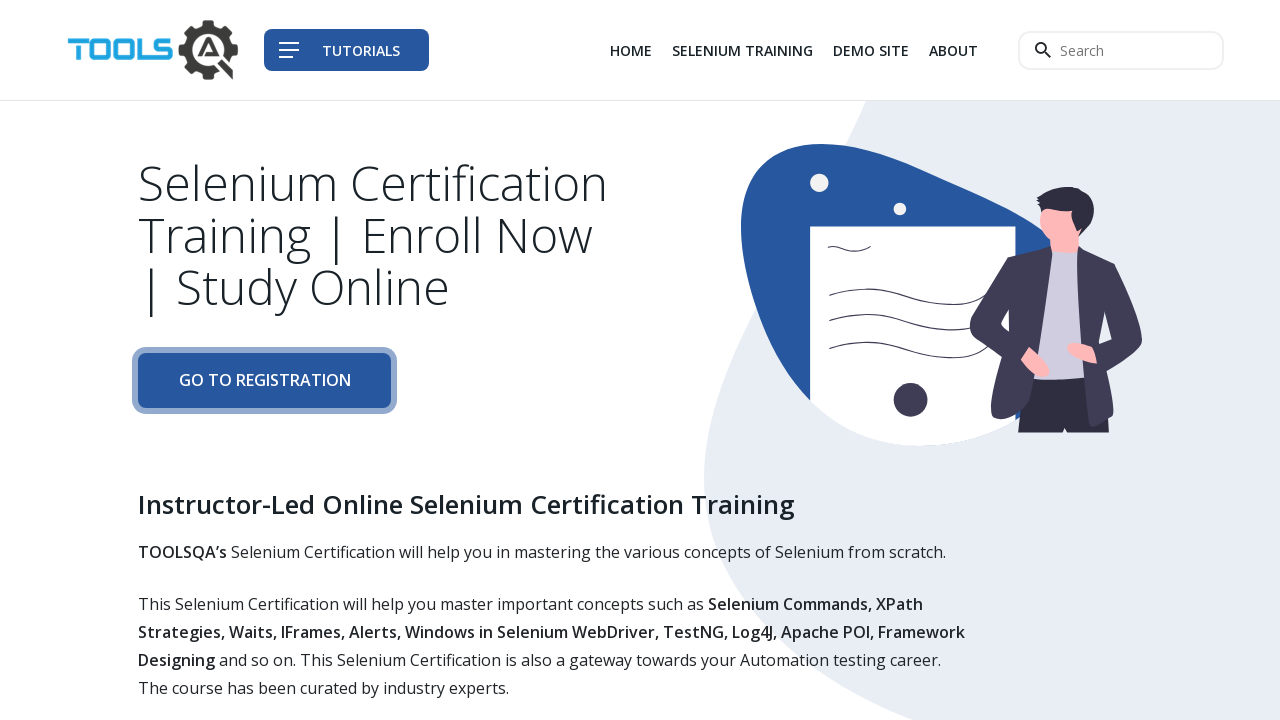

Selenium Training page loaded successfully
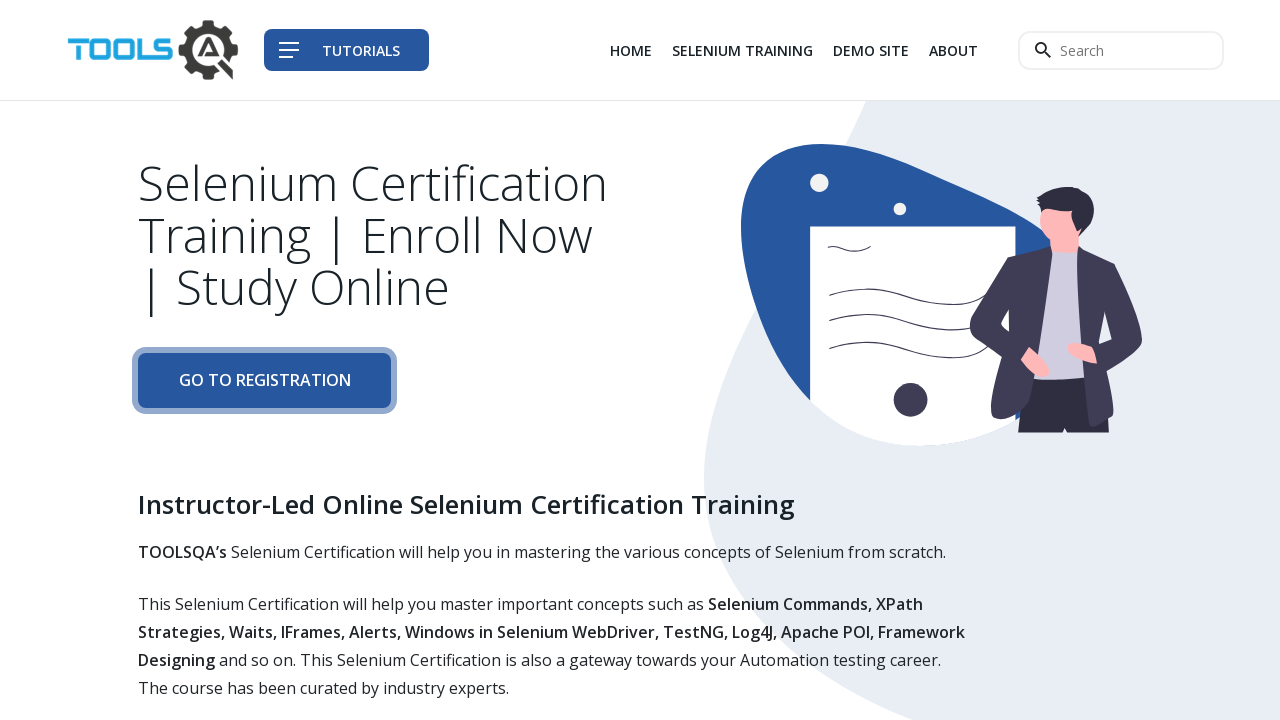

Verified page title is 'Tools QA - Selenium Training'
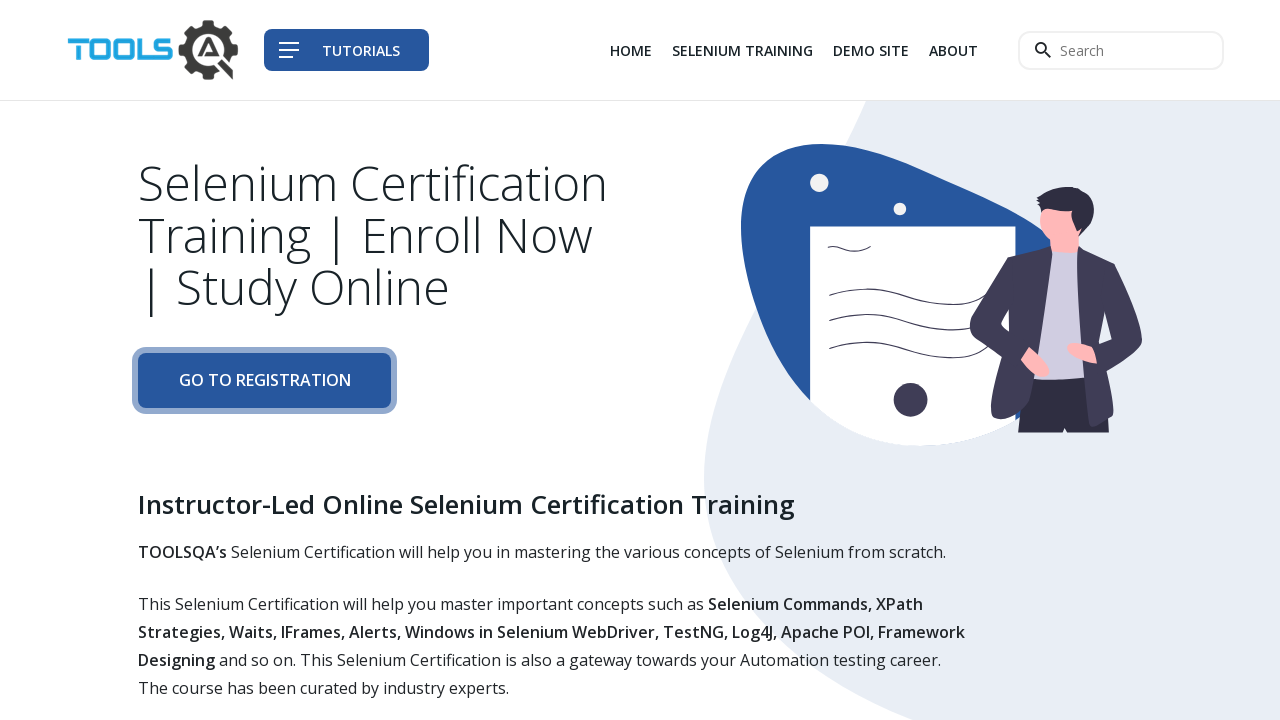

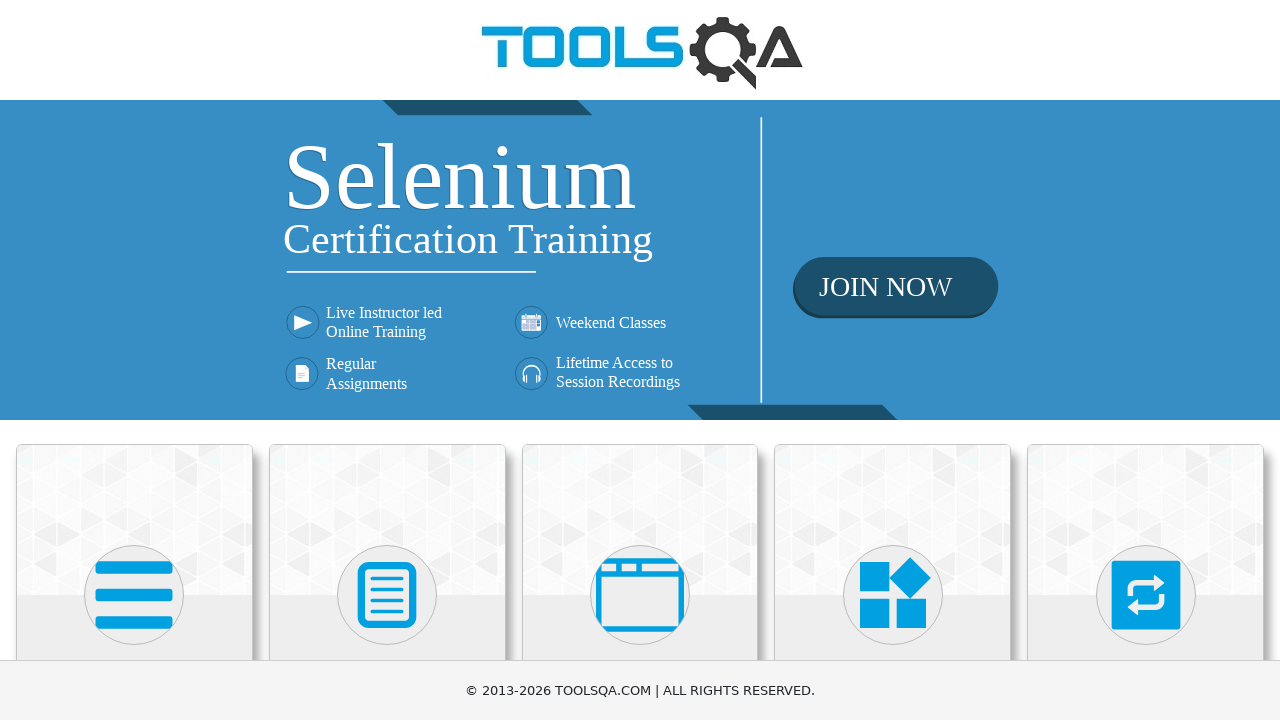